Tests form input fields by entering name, email, phone number, and address in the respective text boxes

Starting URL: https://testautomationpractice.blogspot.com/

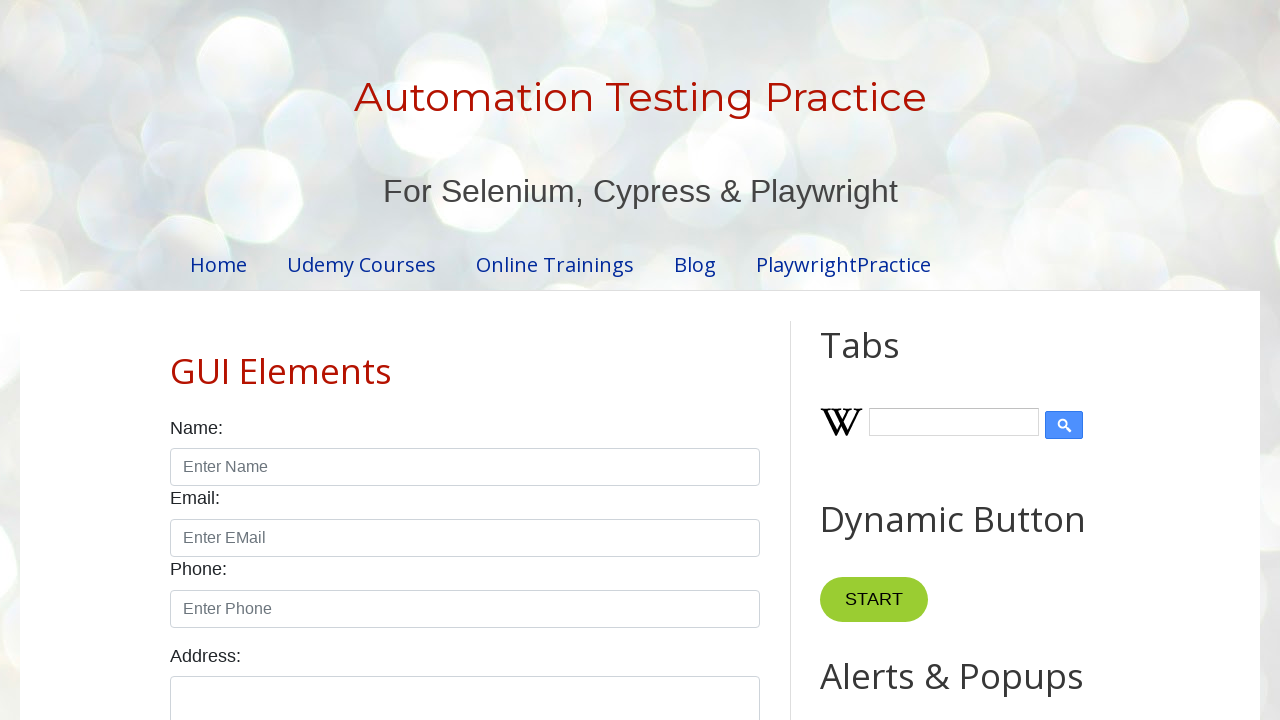

Entered name 'Praveena' in name field on input#name
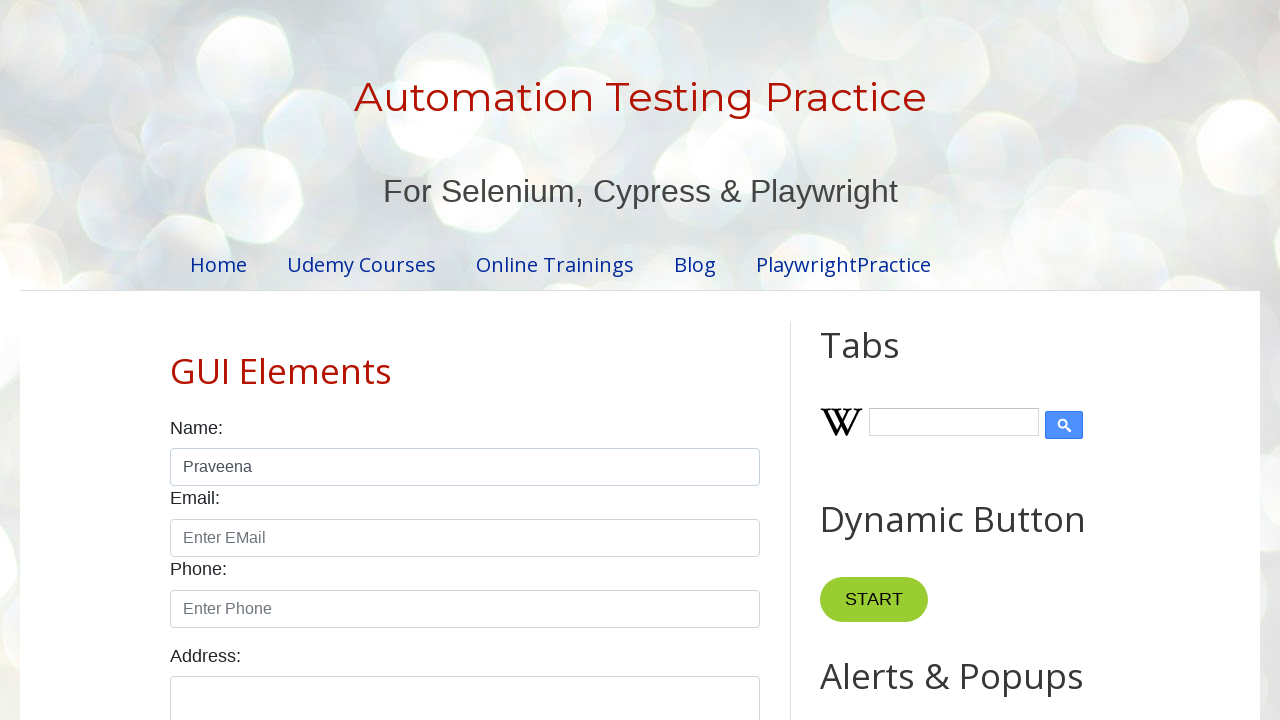

Entered email 'Pree@gmail.com' in email field on input#email
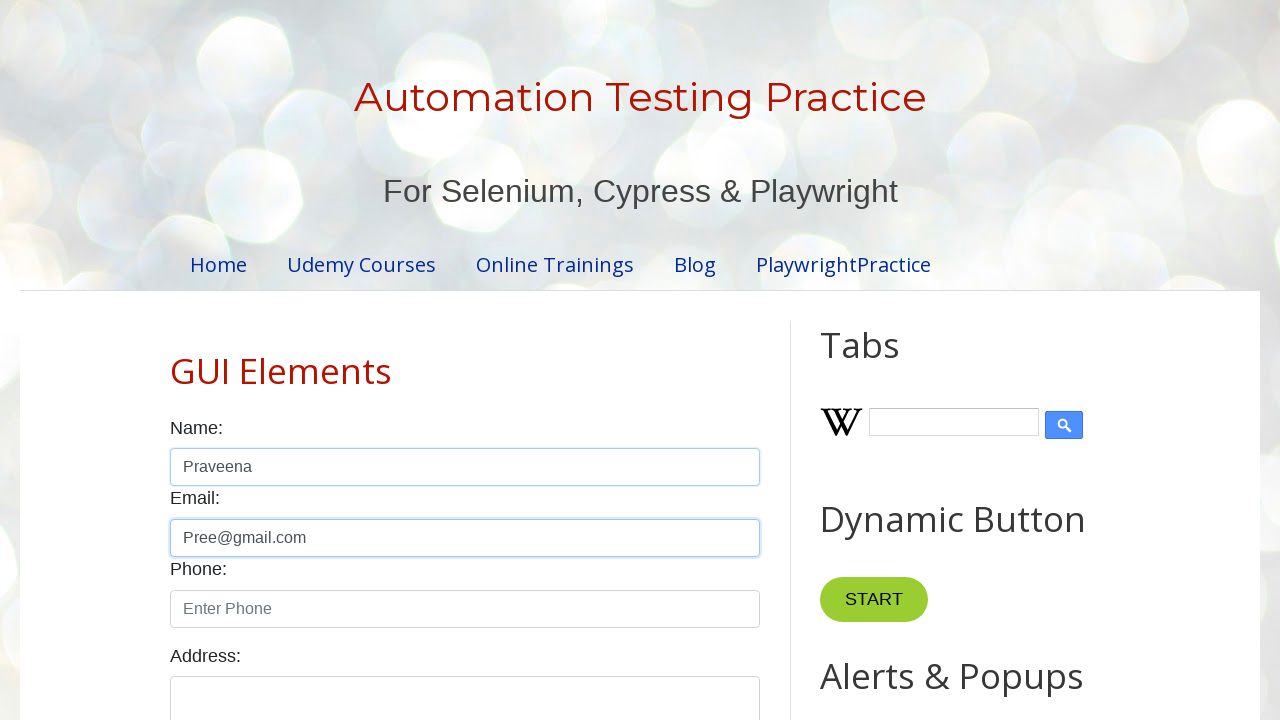

Entered phone number '0761001236' in phone field on input#phone
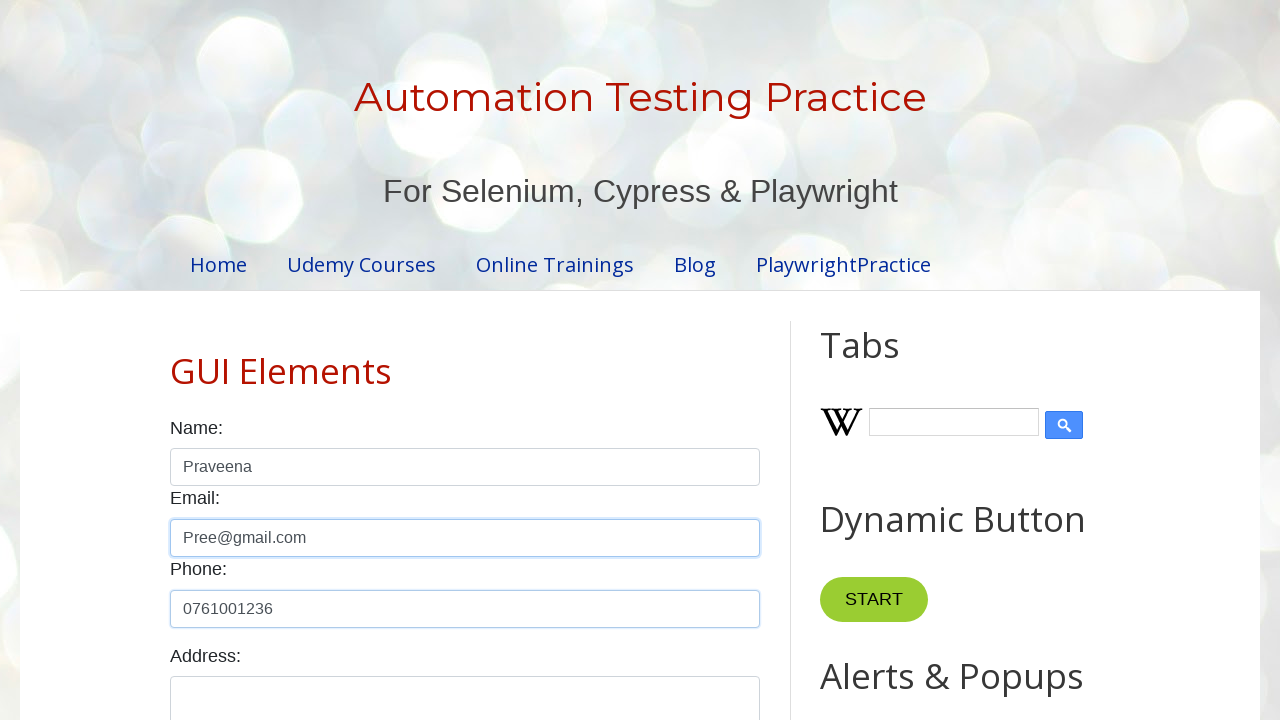

Entered address 'No:111/B,Thammita,Makevita' in address field on textarea#textarea
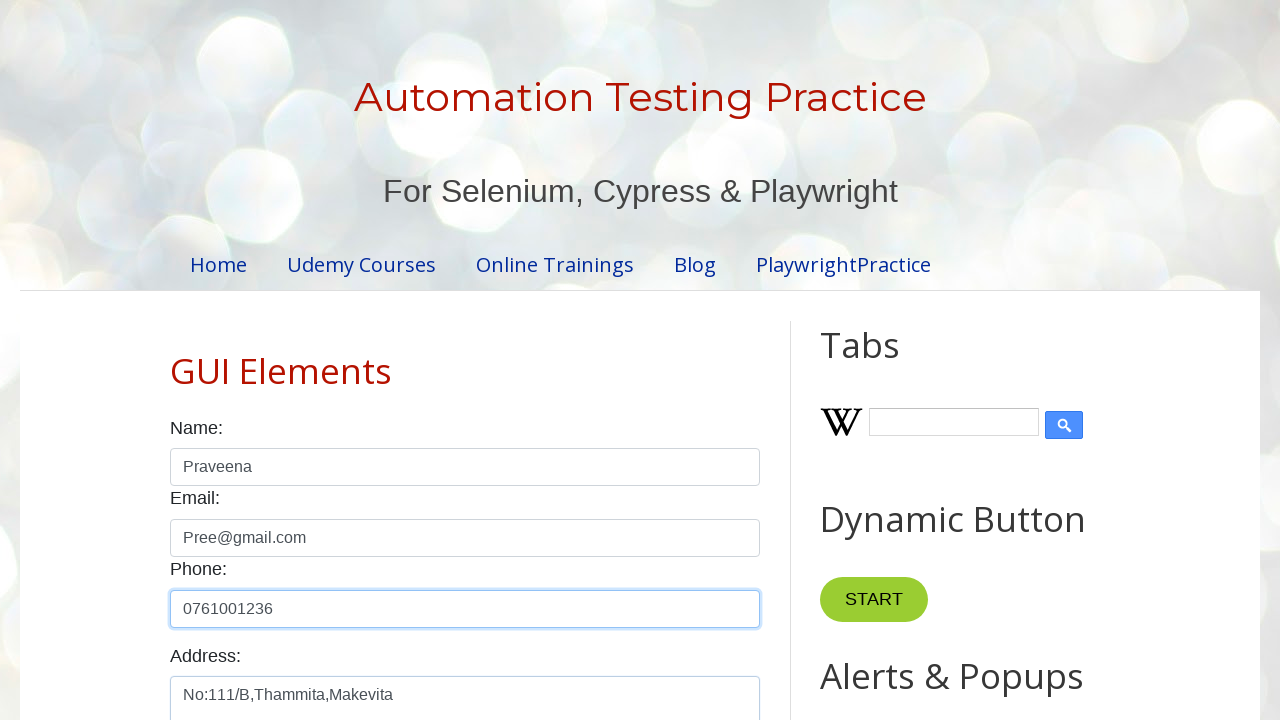

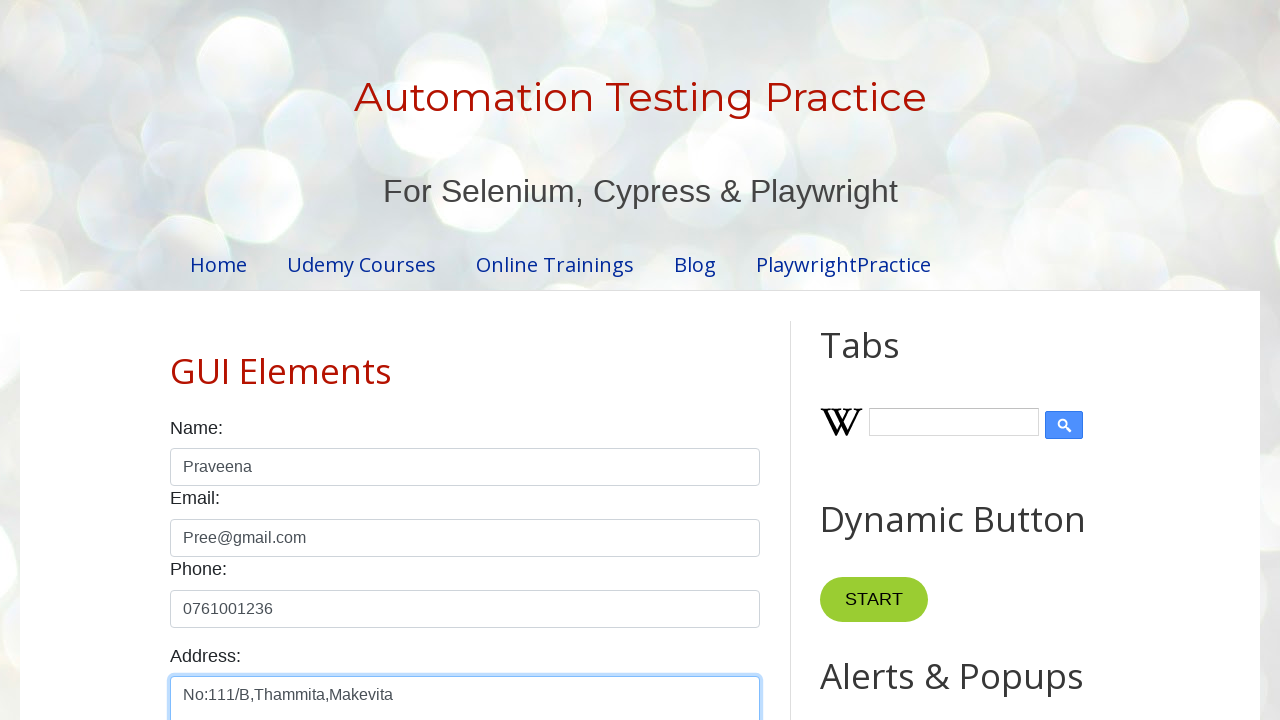